Tests removing a todo by marking it as complete and clearing completed items

Starting URL: https://devmountain.github.io/qa_todos/

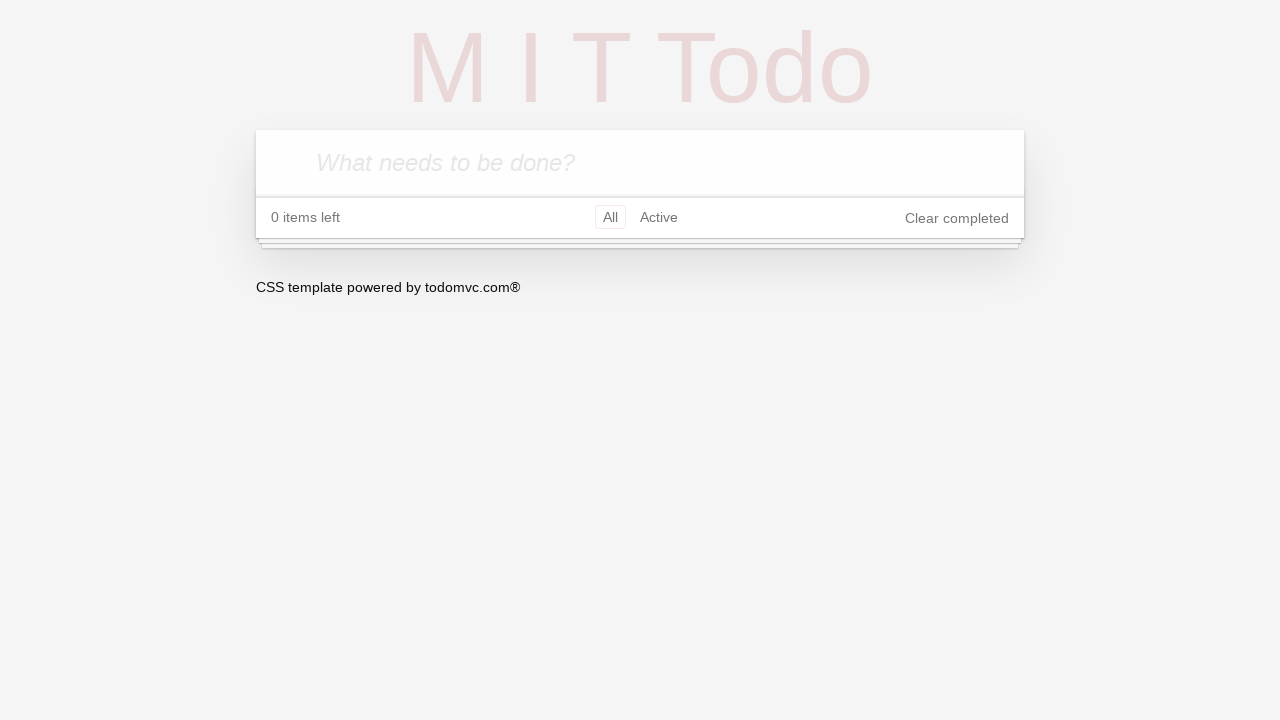

Page loaded and new-todo input field is ready
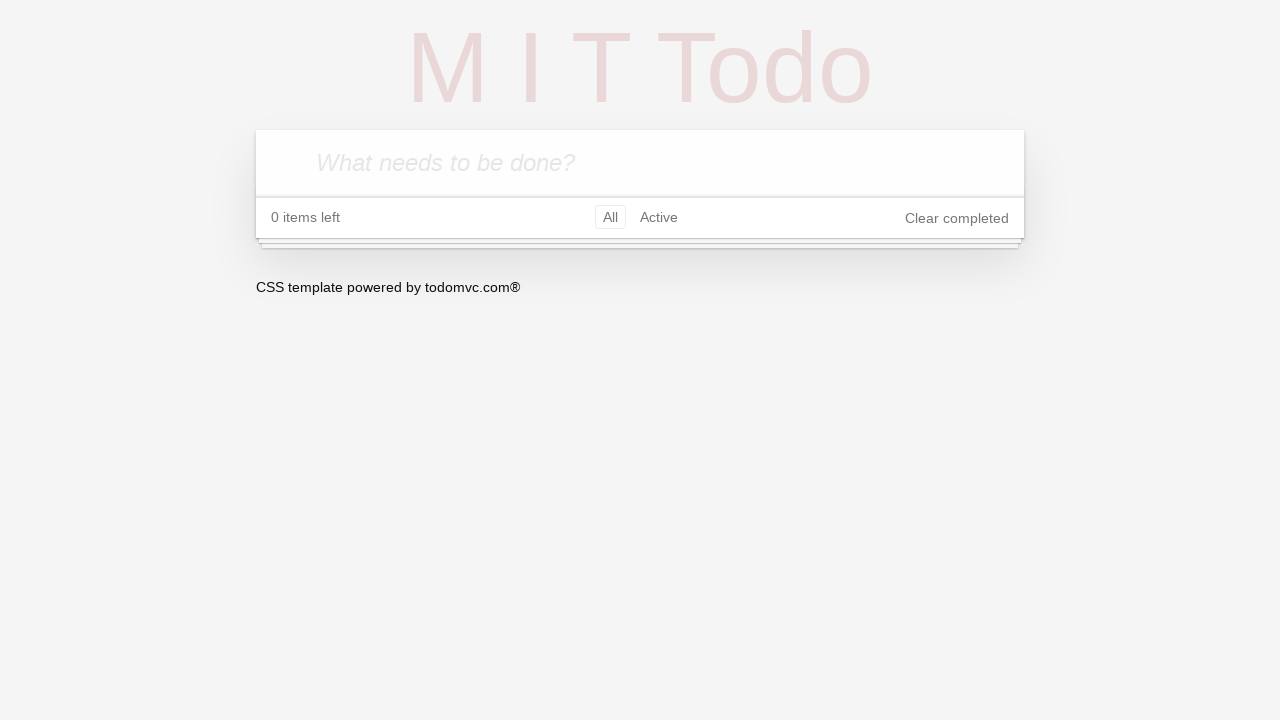

Filled new-todo input with 'Test Added' on .new-todo
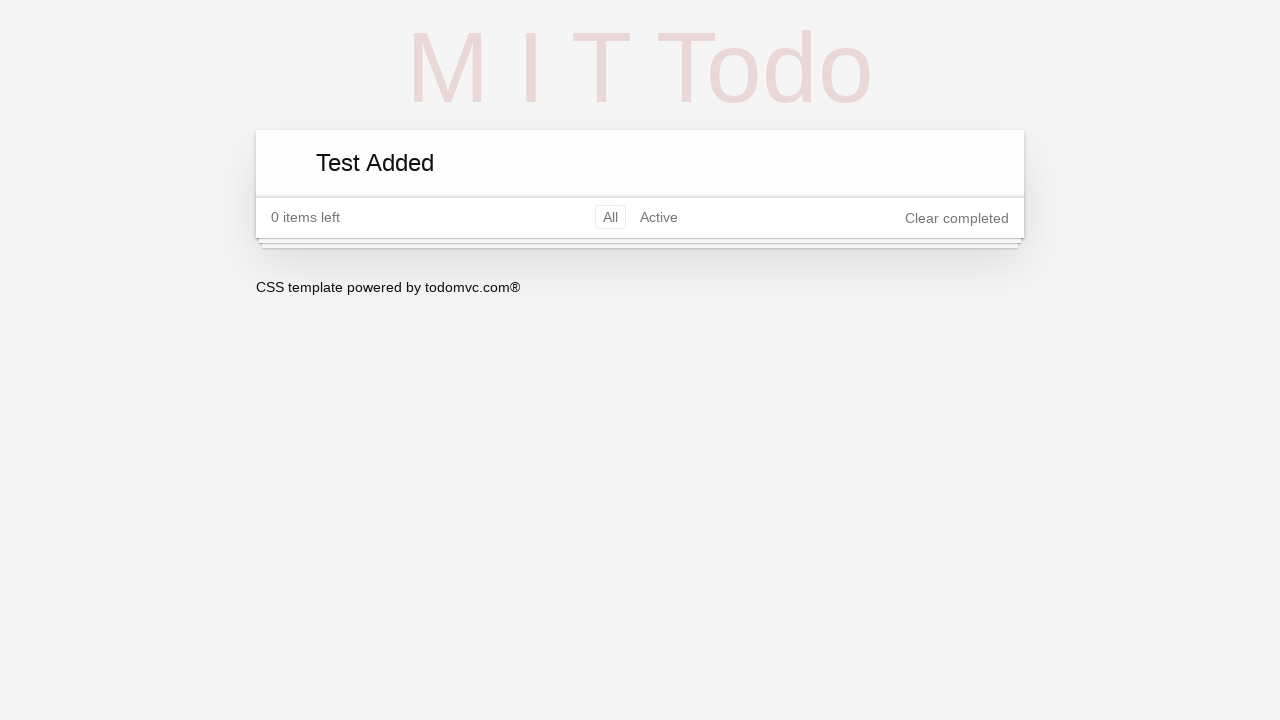

Pressed Enter to add the todo on .new-todo
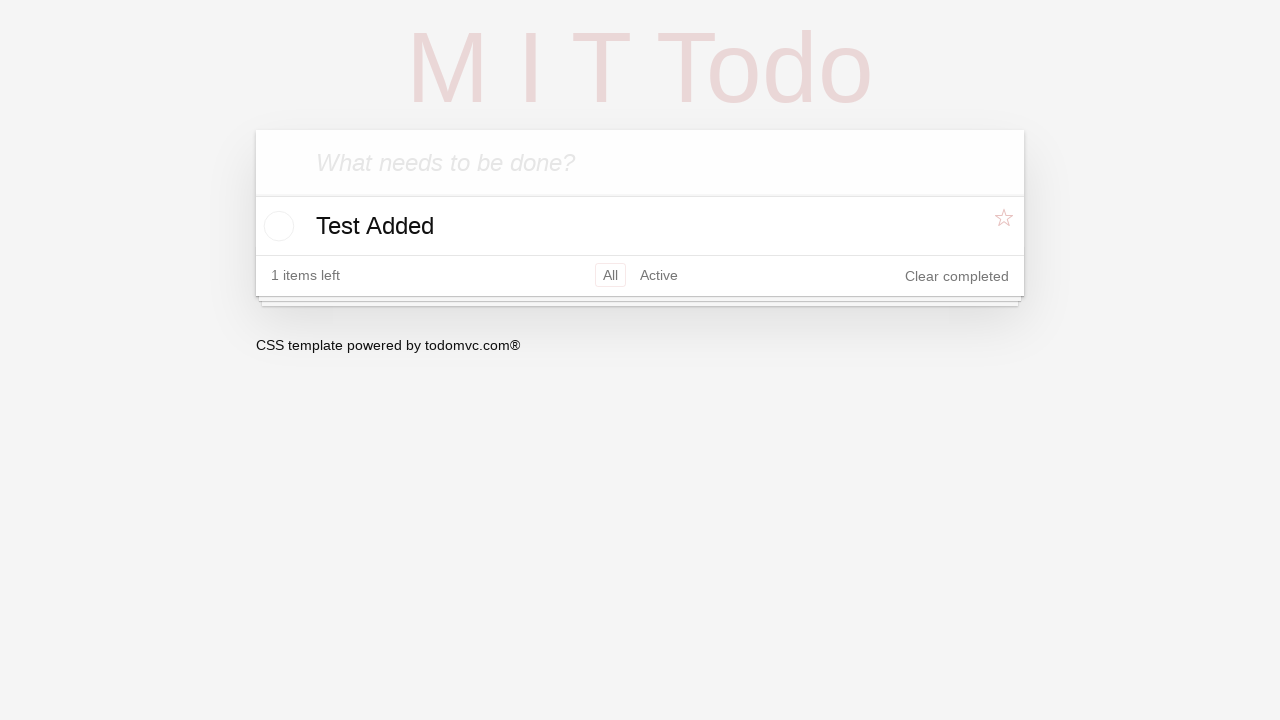

Located all todo items
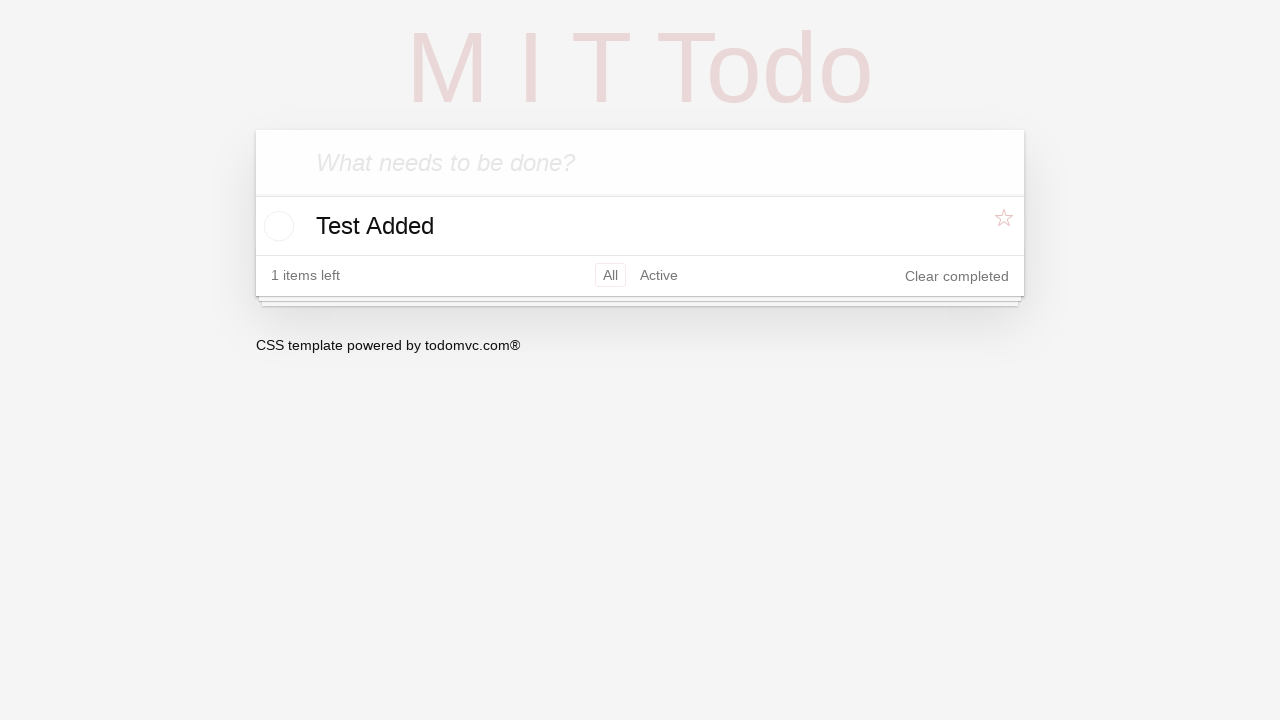

Found the 'Test Added' todo item
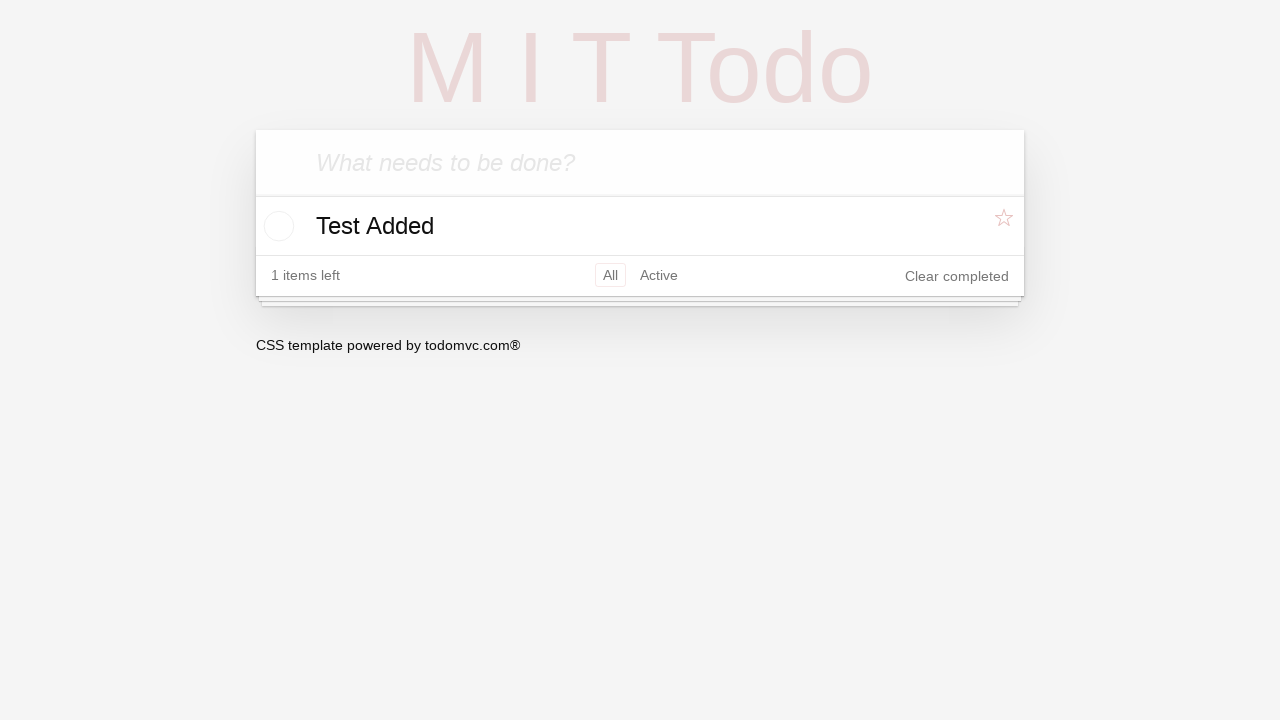

Marked the todo as complete by clicking its checkbox at (276, 226) on li.todo >> internal:has-text="Test Added"i >> nth=0 >> input.toggle
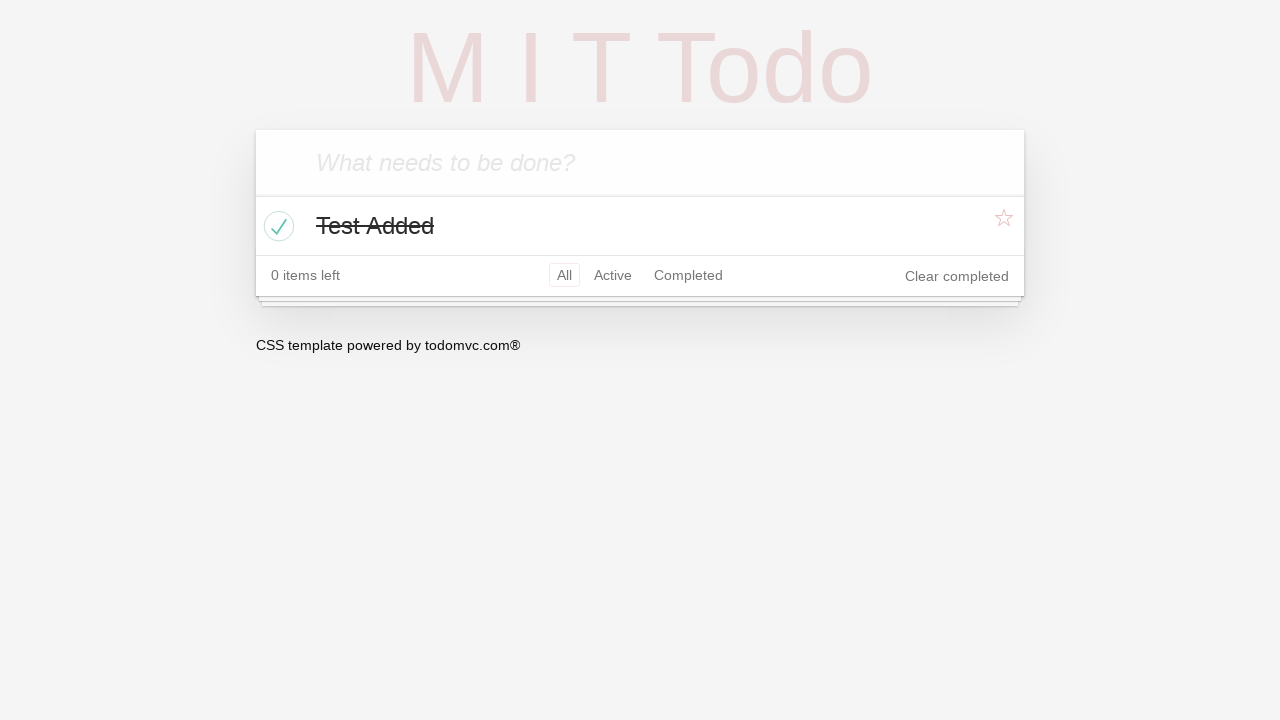

Clicked 'Clear completed' button to remove the completed todo at (957, 276) on button.clear-completed
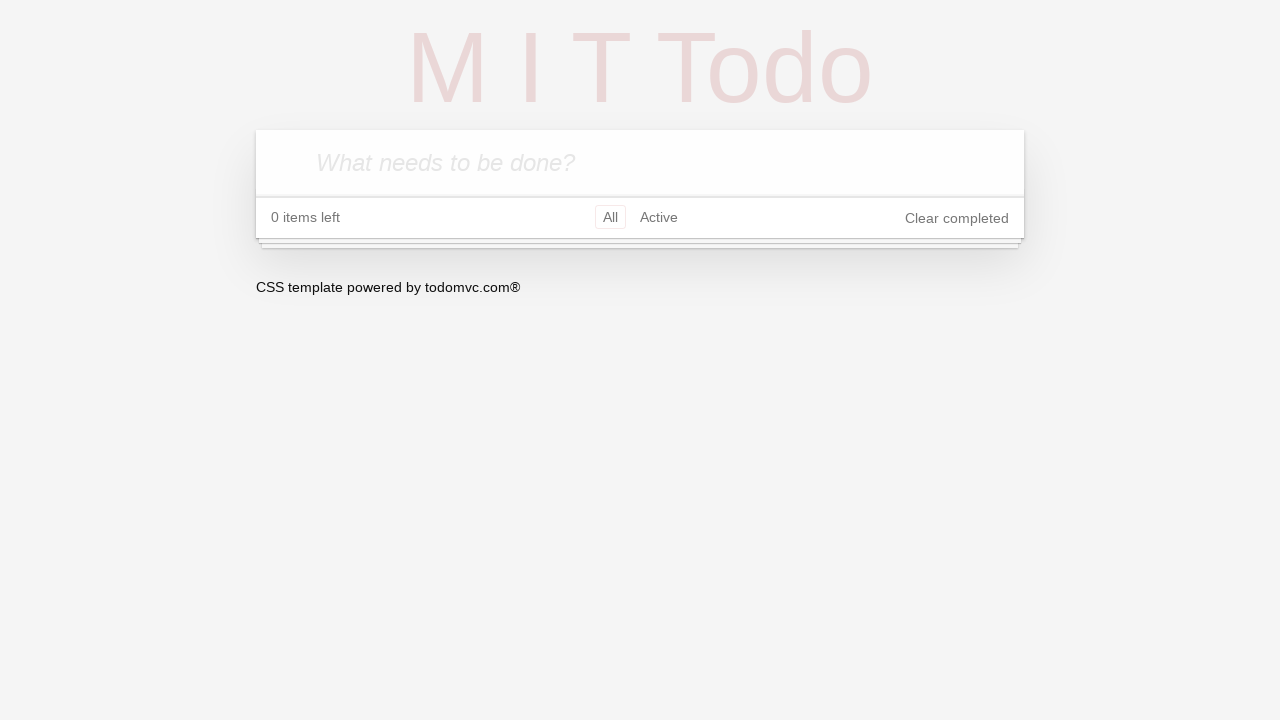

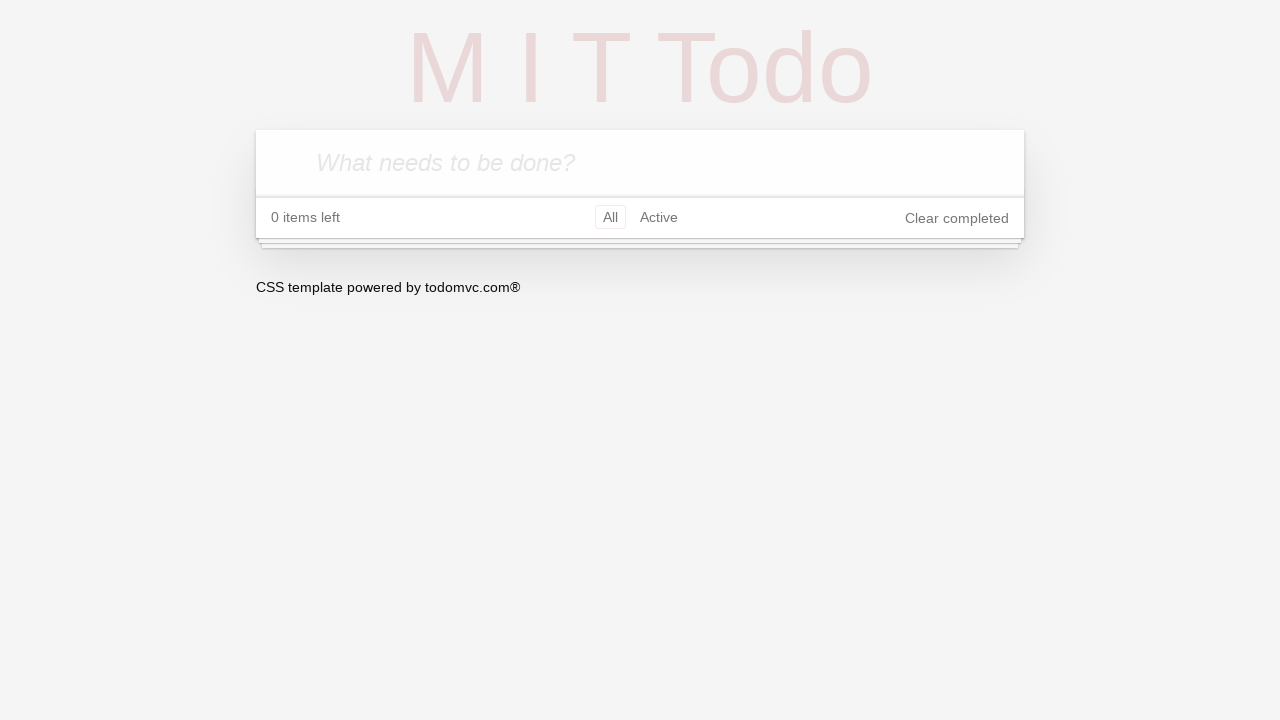